Tests searching for products by typing in search box, finding Cashews product from the results, adding it to cart, and clicking the cart icon to view the cart.

Starting URL: https://rahulshettyacademy.com/seleniumPractise/#/

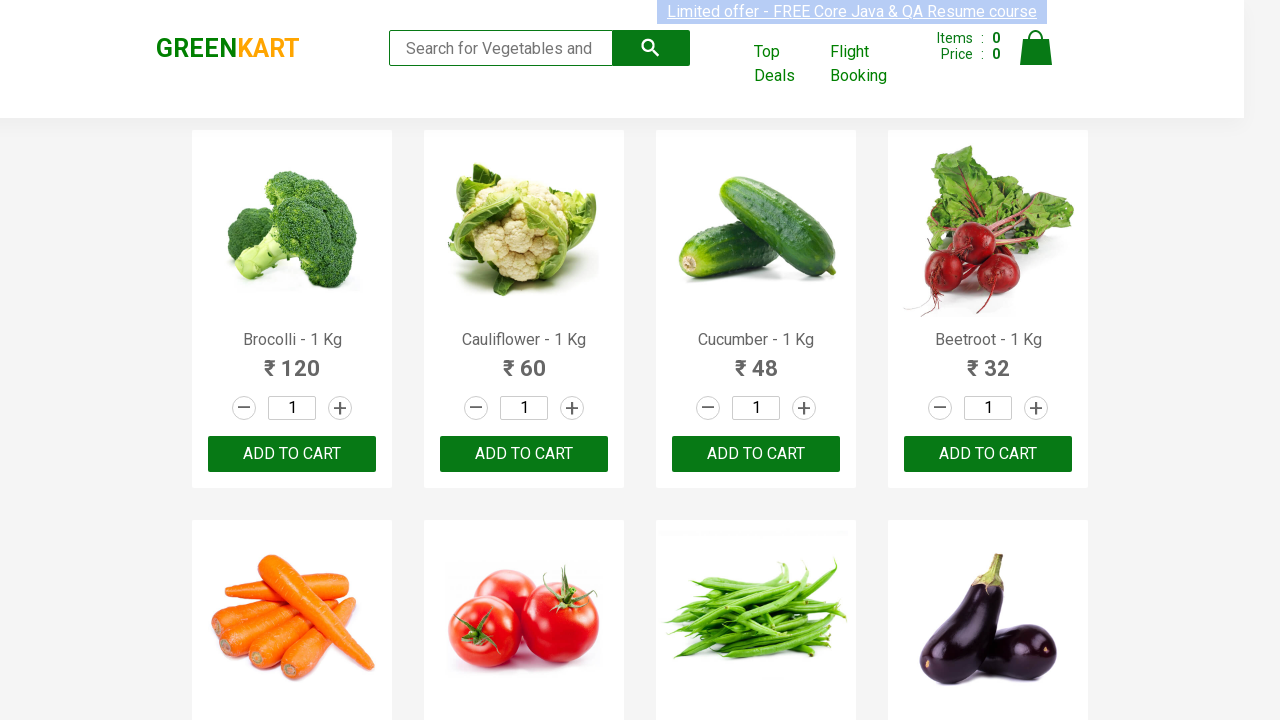

Filled search box with 'ca' on .search-keyword
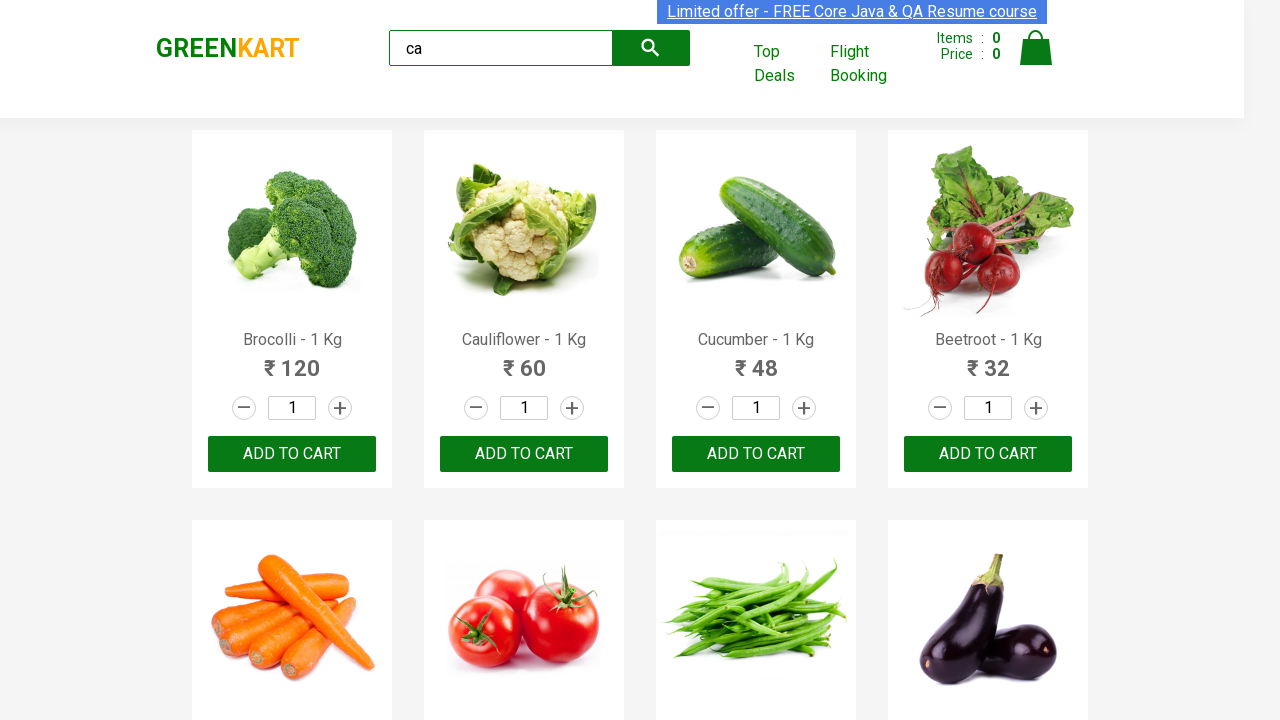

Waited for products to load (2000ms)
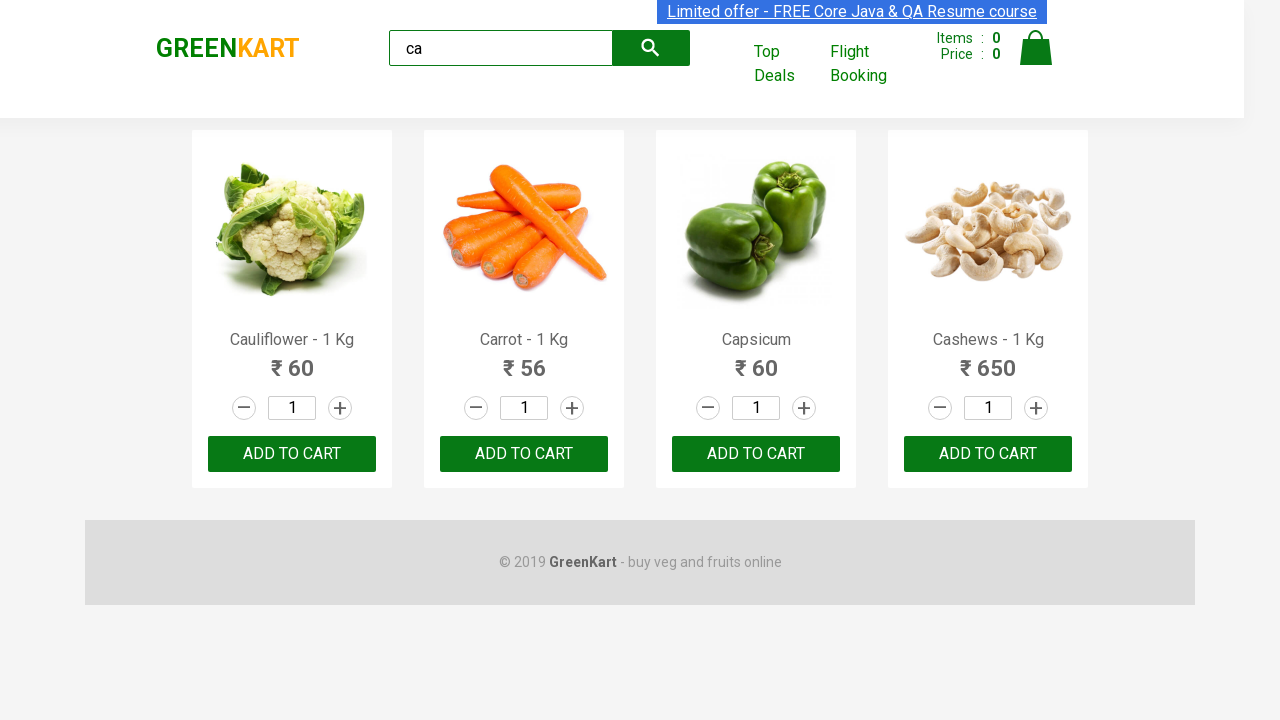

Products are now visible on the page
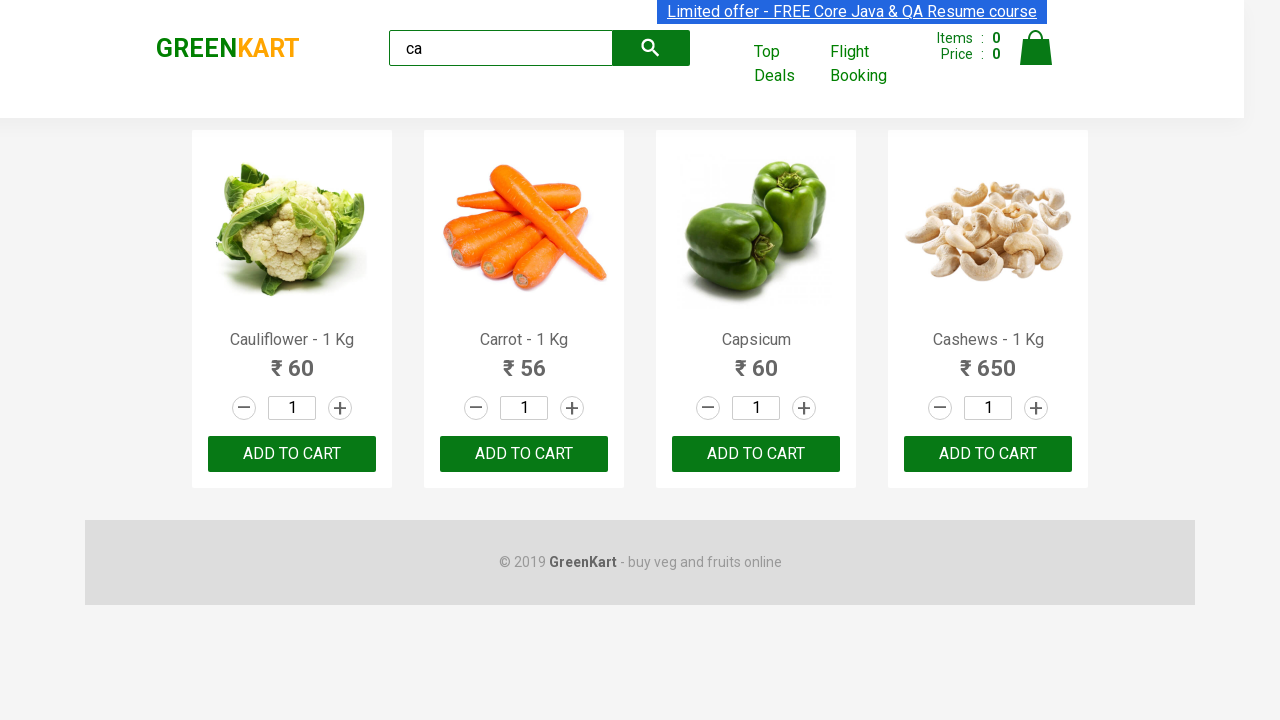

Retrieved all product elements from search results
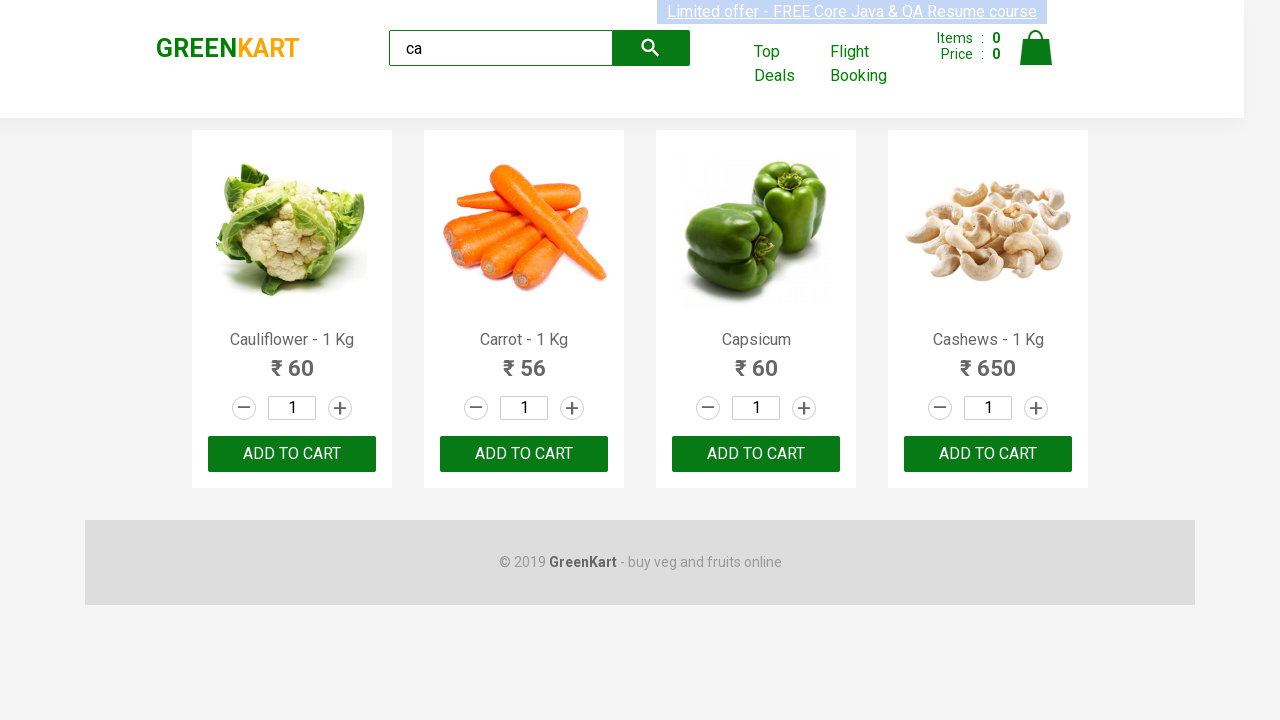

Checked product name: Cauliflower - 1 Kg
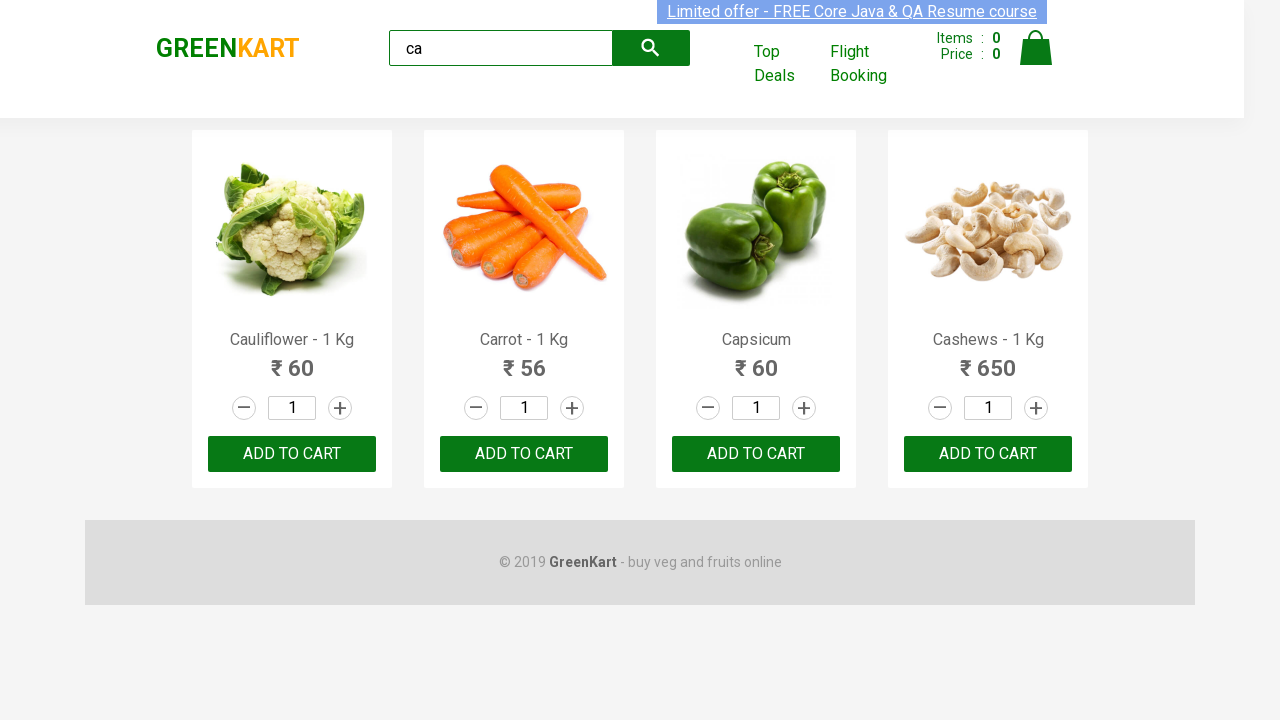

Checked product name: Carrot - 1 Kg
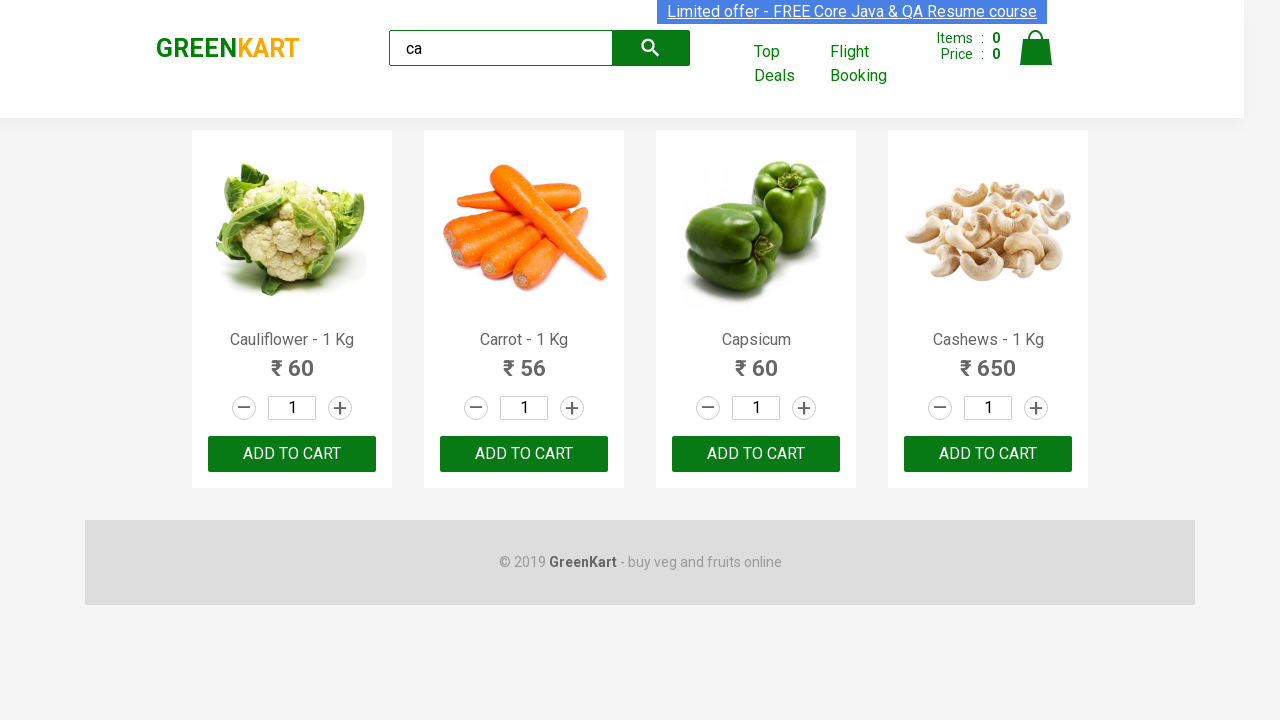

Checked product name: Capsicum
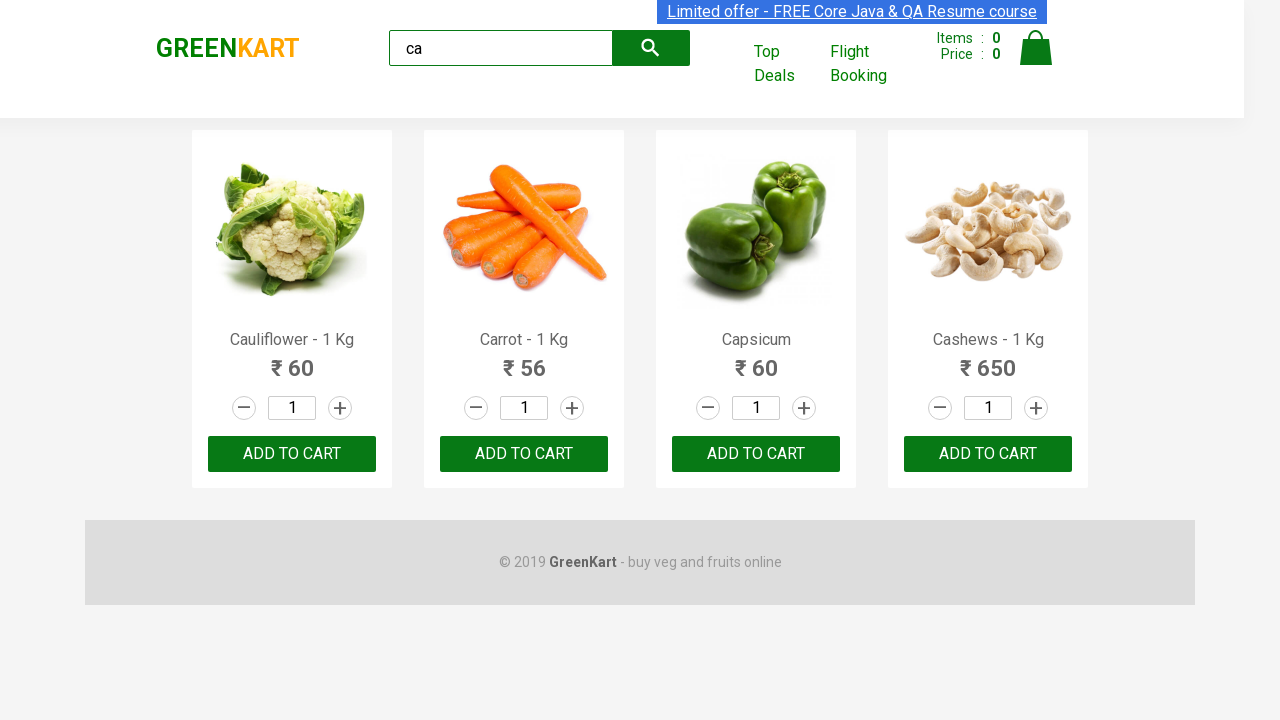

Checked product name: Cashews - 1 Kg
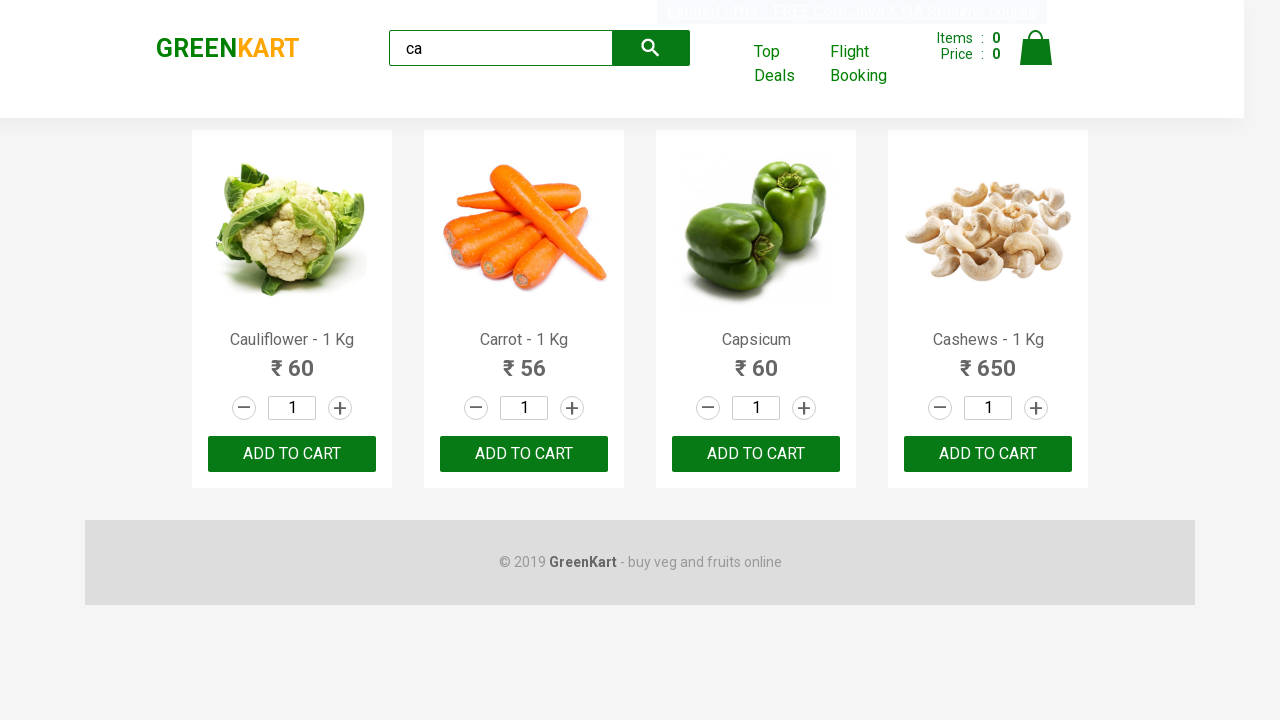

Clicked 'Add to Cart' button for Cashews product at (988, 454) on .products .product >> nth=3 >> button
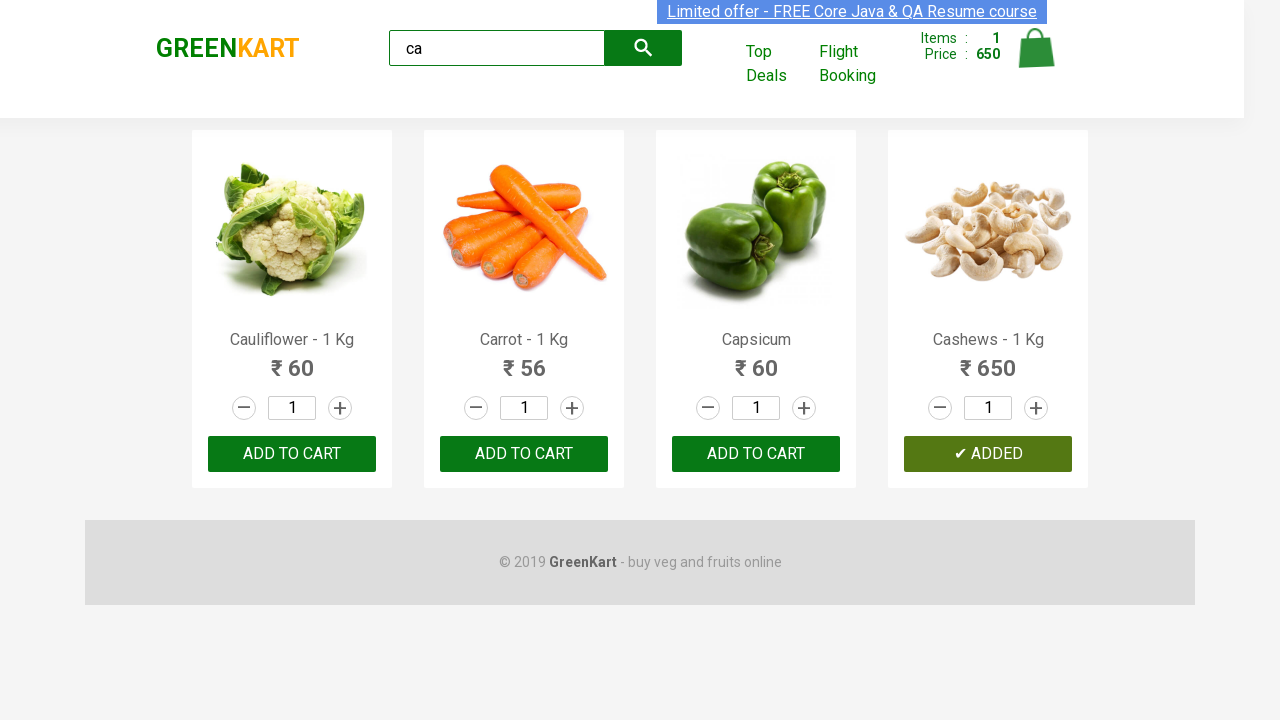

Clicked cart icon to view cart contents at (1036, 48) on .cart-icon > img
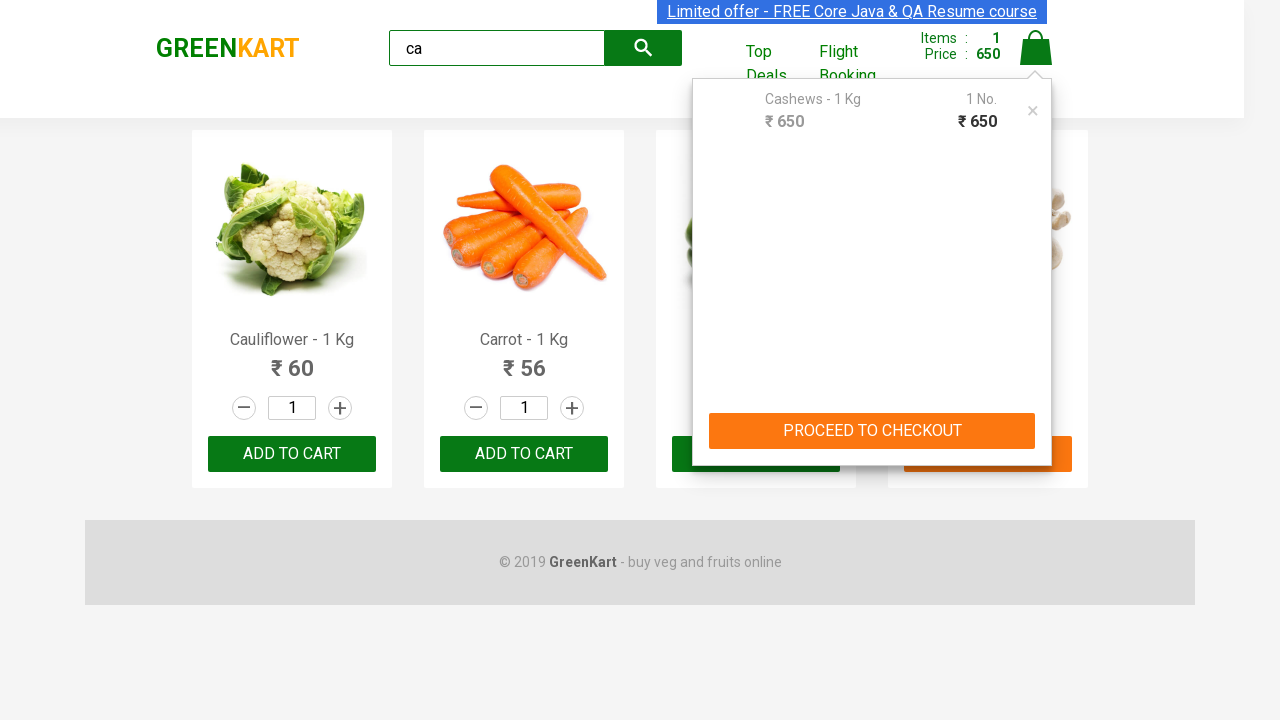

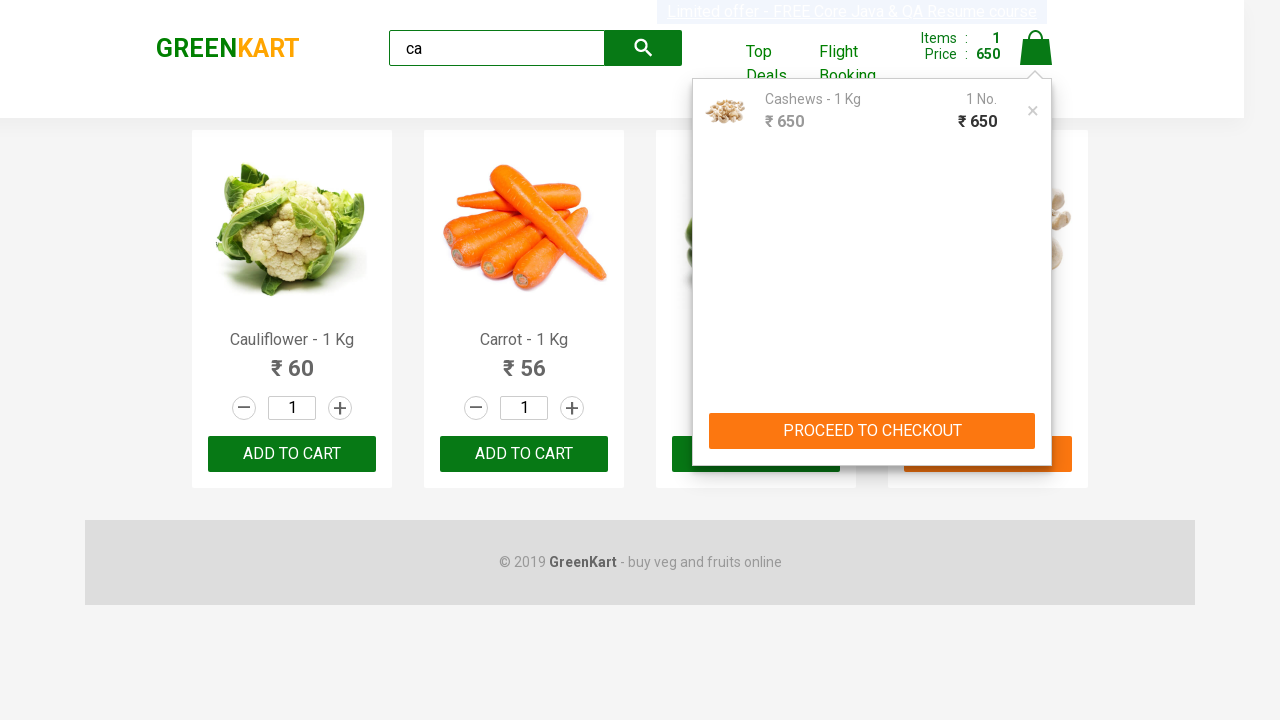